Tests that the browser back button works correctly with filter navigation

Starting URL: https://demo.playwright.dev/todomvc

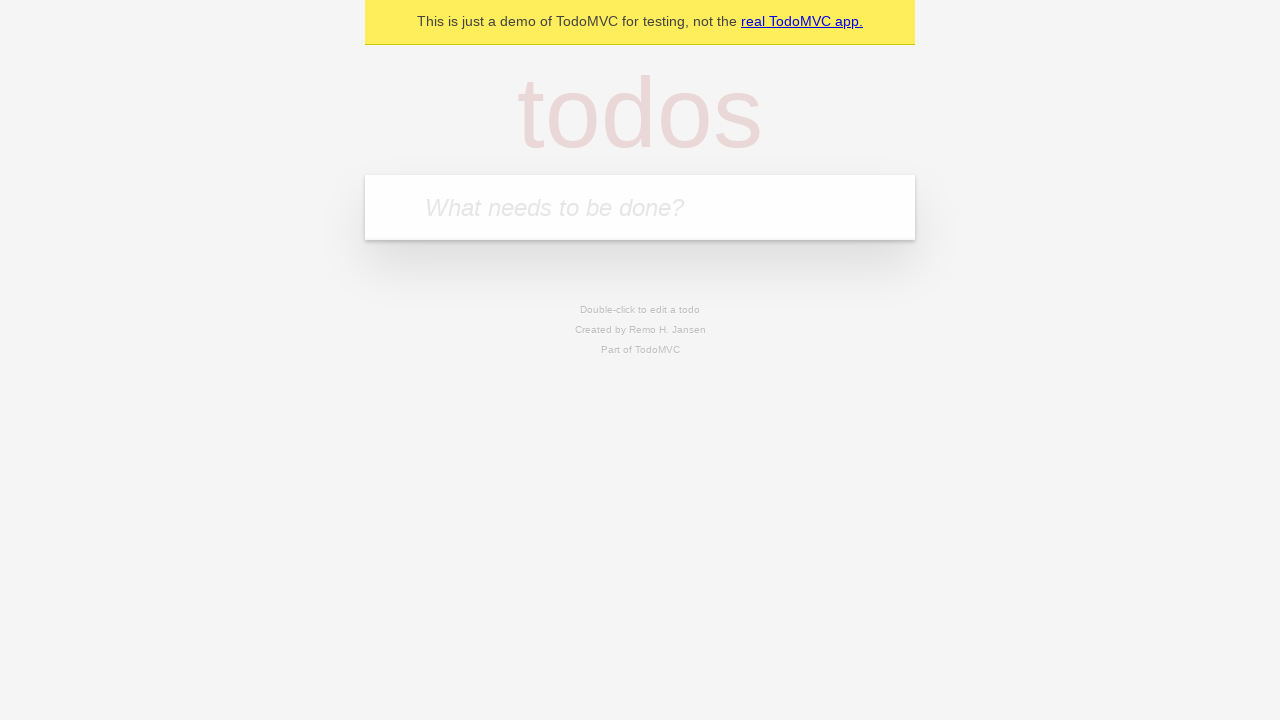

Filled todo input with 'buy some cheese' on [placeholder='What needs to be done?']
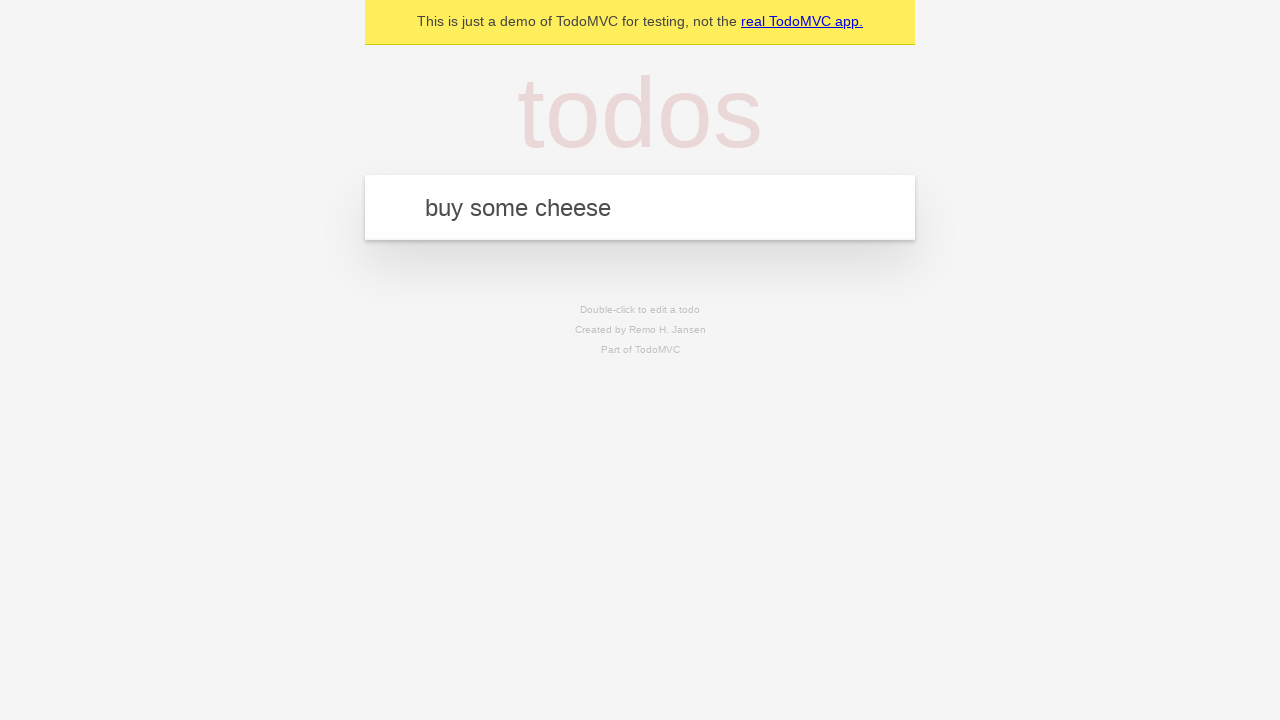

Pressed Enter to create first todo on [placeholder='What needs to be done?']
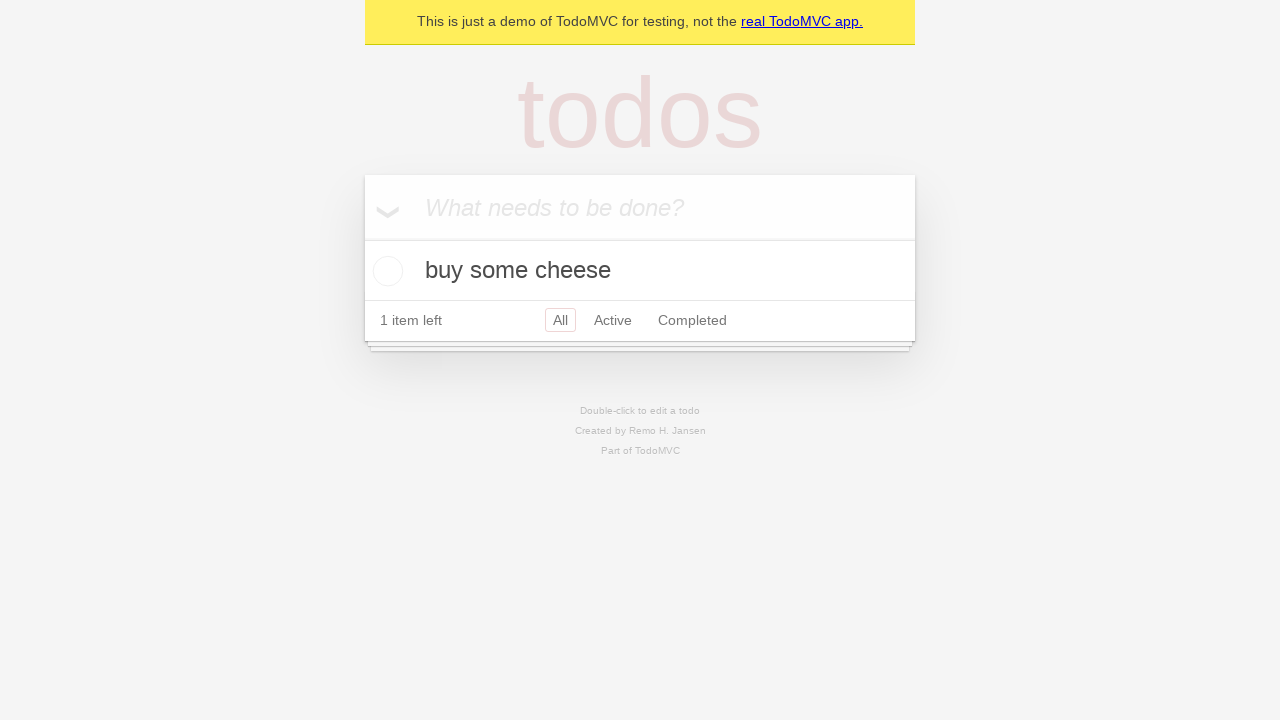

Filled todo input with 'feed the cat' on [placeholder='What needs to be done?']
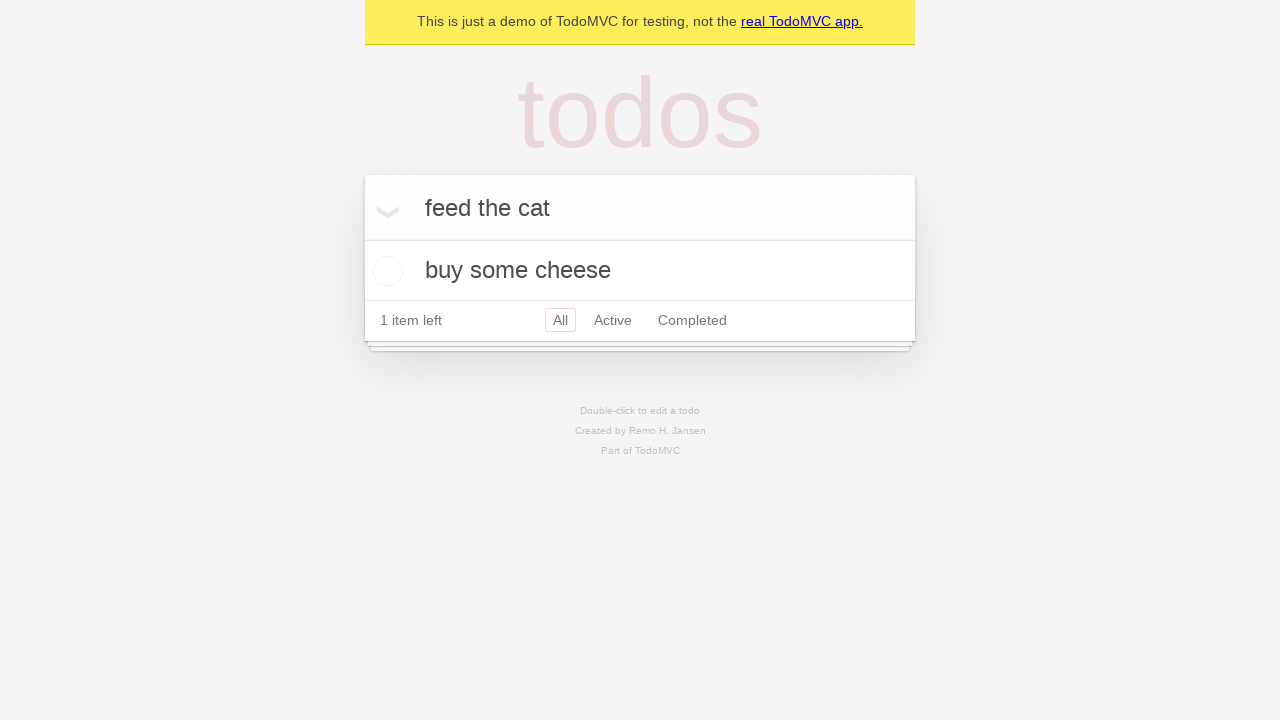

Pressed Enter to create second todo on [placeholder='What needs to be done?']
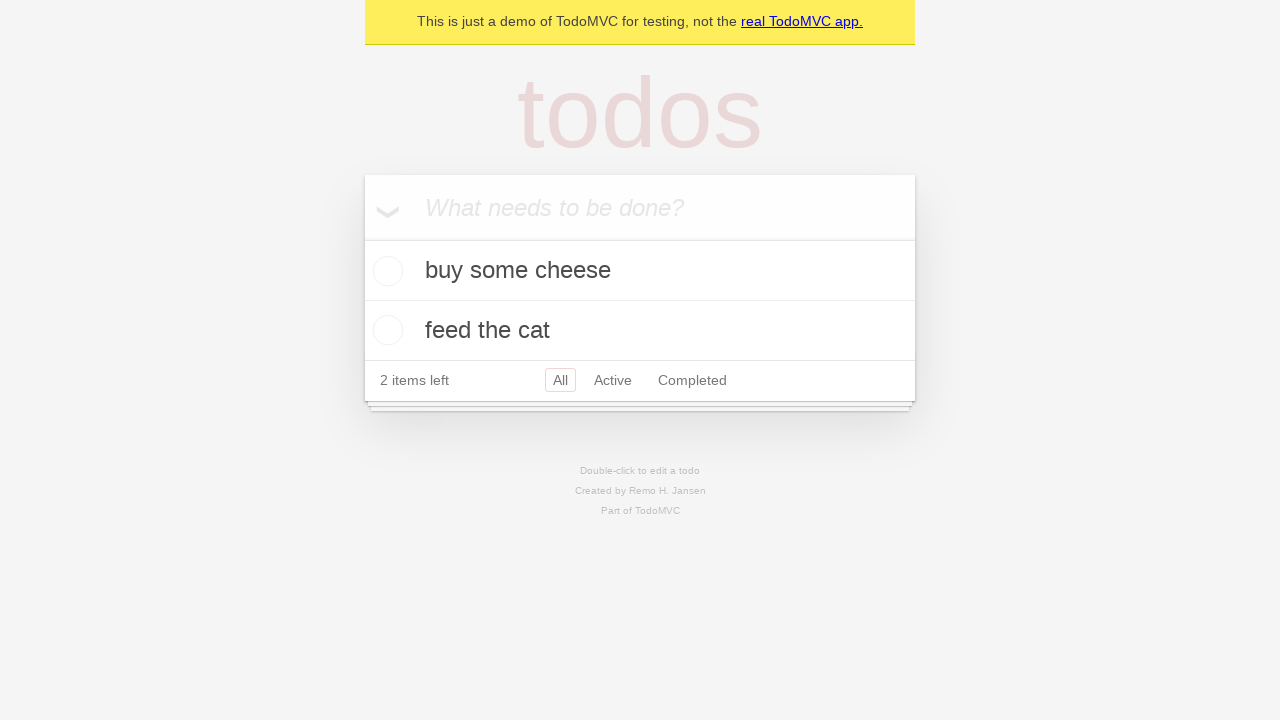

Filled todo input with 'book a doctors appointment' on [placeholder='What needs to be done?']
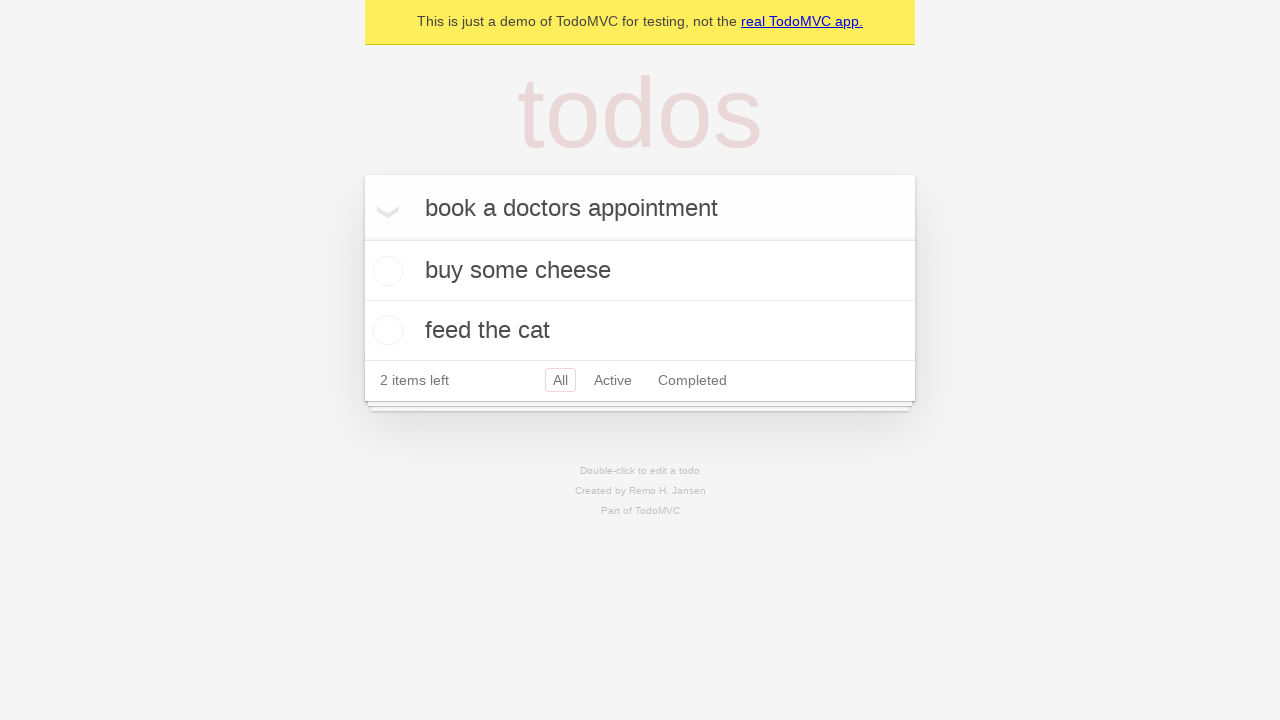

Pressed Enter to create third todo on [placeholder='What needs to be done?']
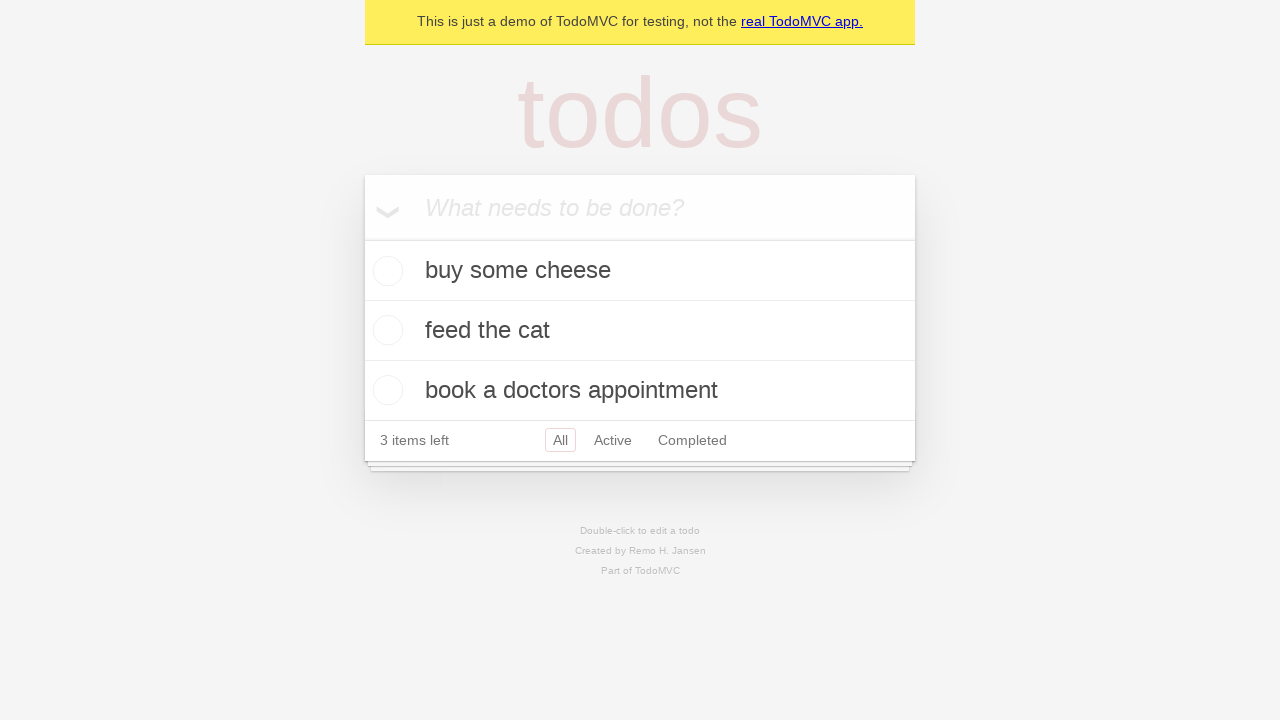

Checked the second todo item at (385, 330) on [data-testid='todo-item']:nth-child(2) input[type='checkbox']
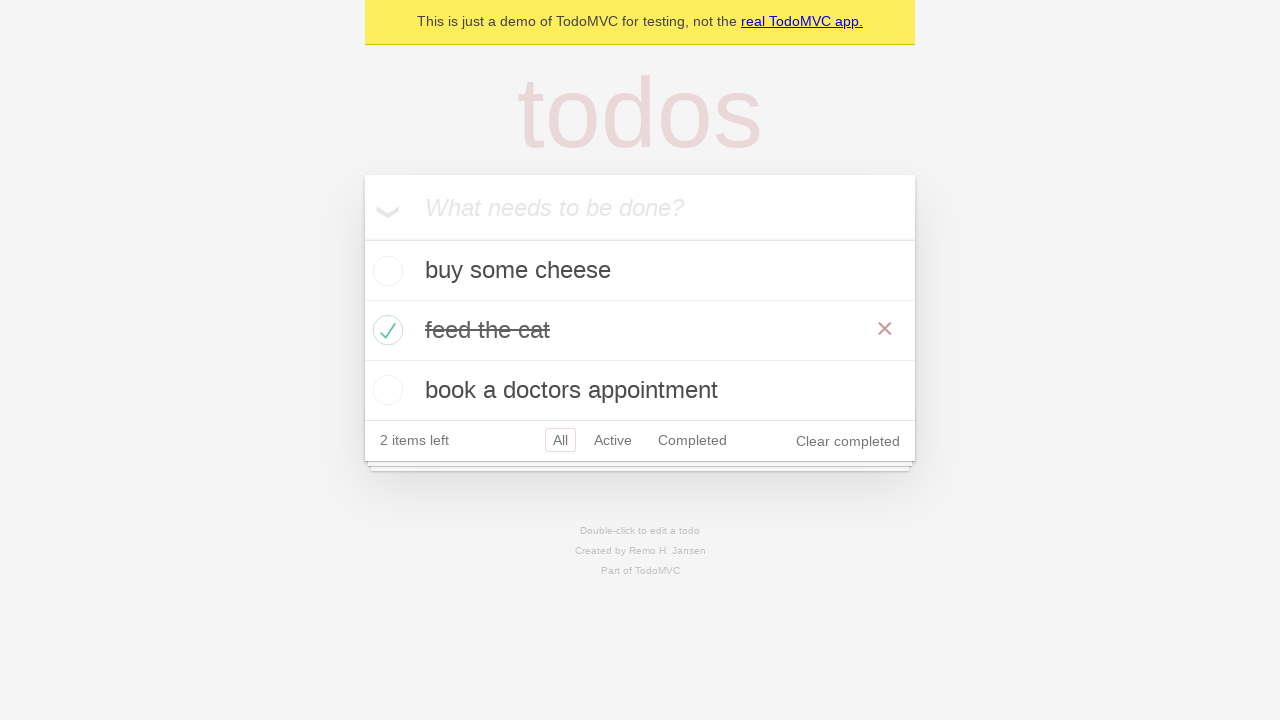

Clicked All filter to show all todos at (560, 440) on role=link[name='All']
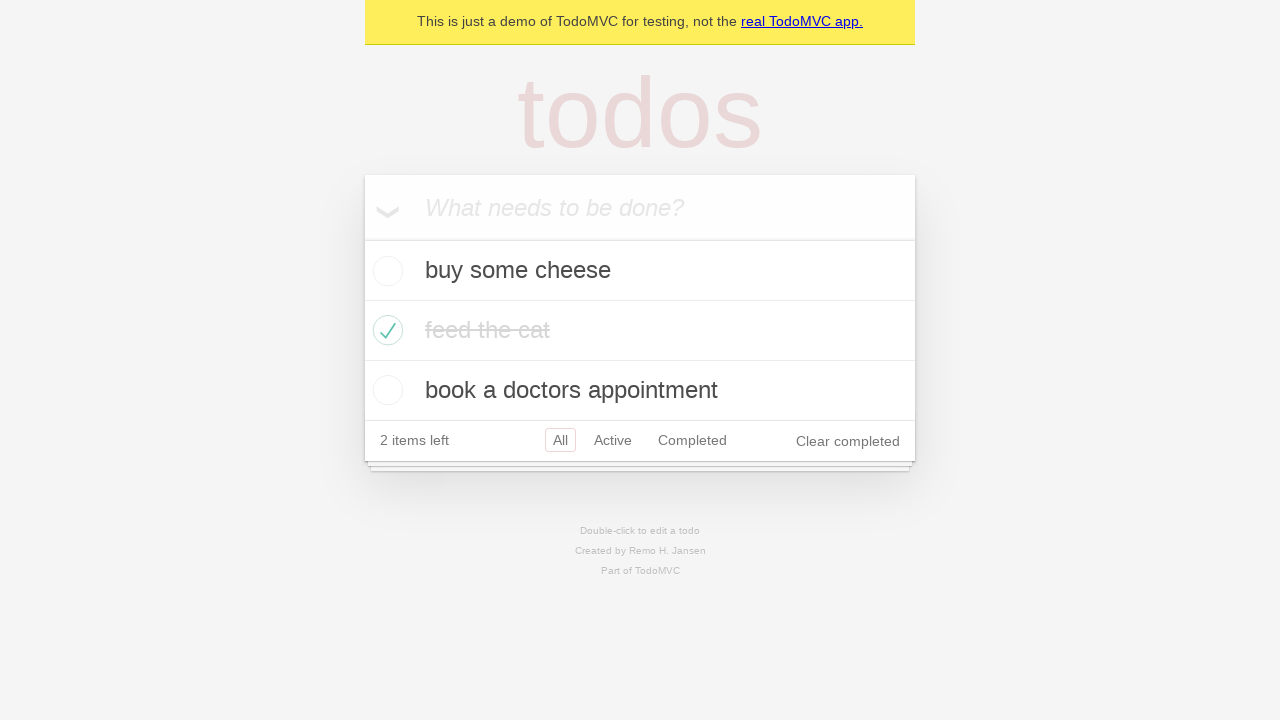

Clicked Active filter to show active todos at (613, 440) on role=link[name='Active']
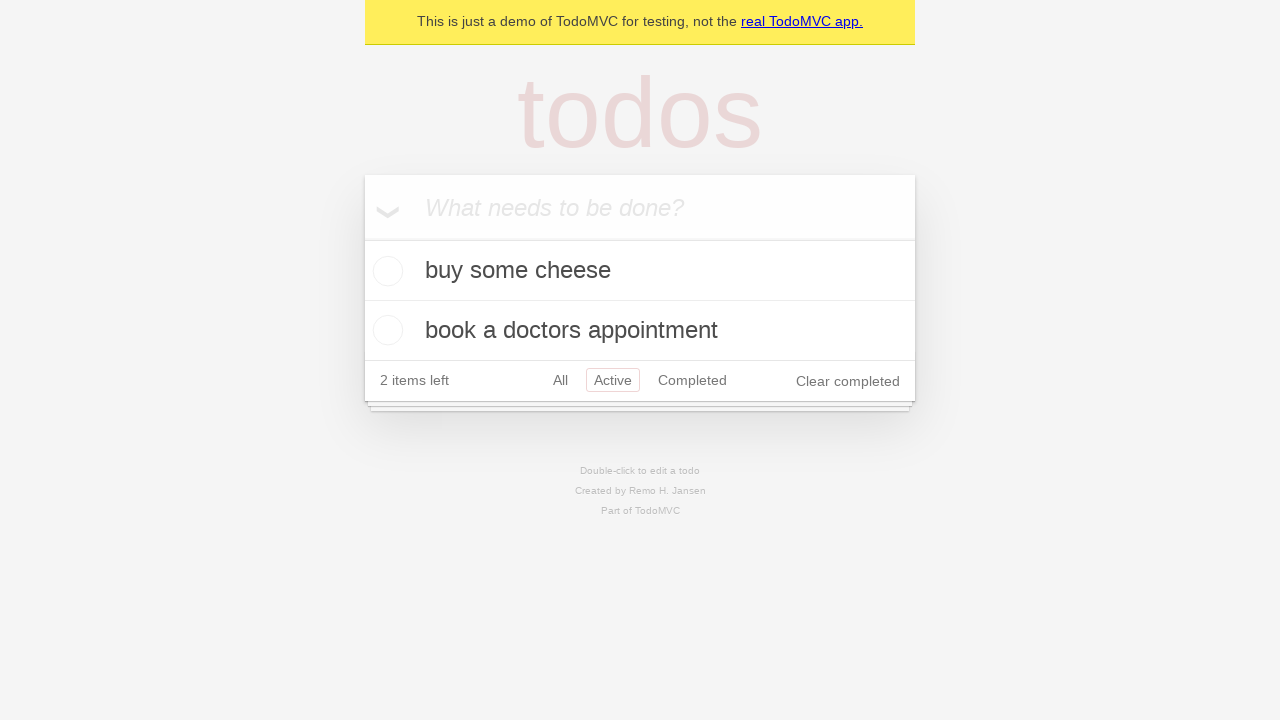

Clicked Completed filter to show completed todos at (692, 380) on role=link[name='Completed']
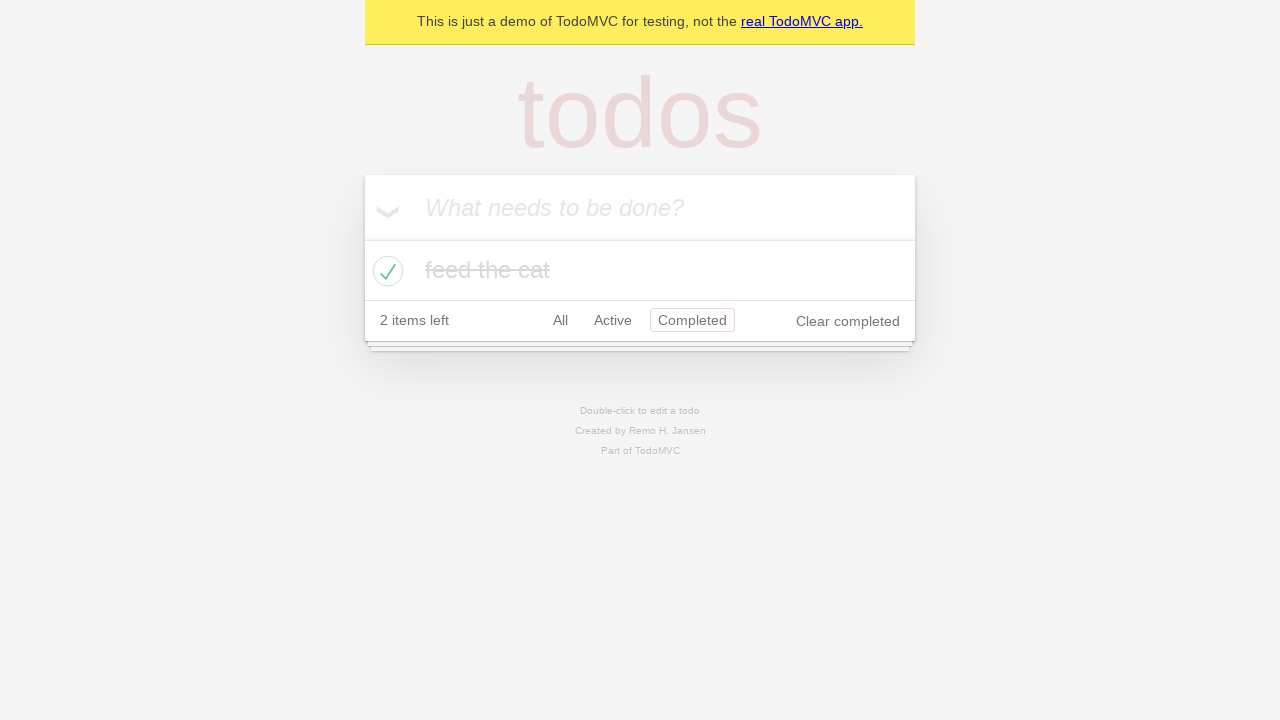

Navigated back to Active filter using browser back button
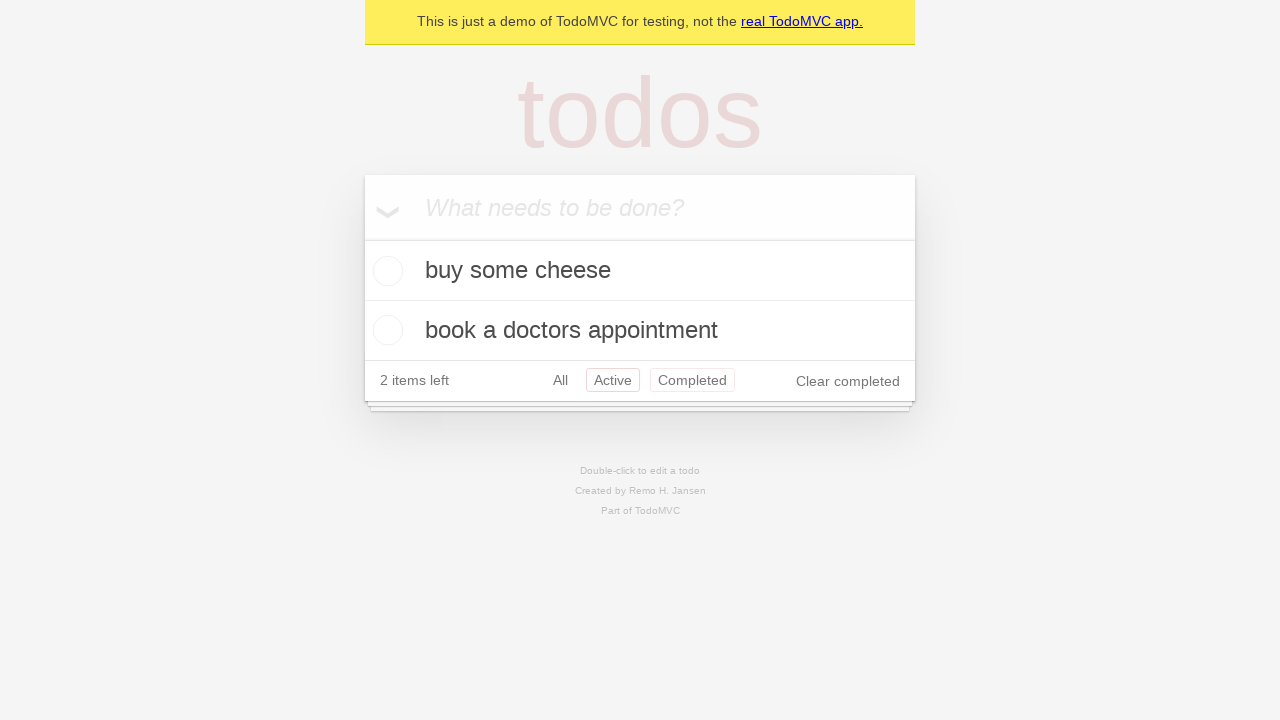

Navigated back to All filter using browser back button
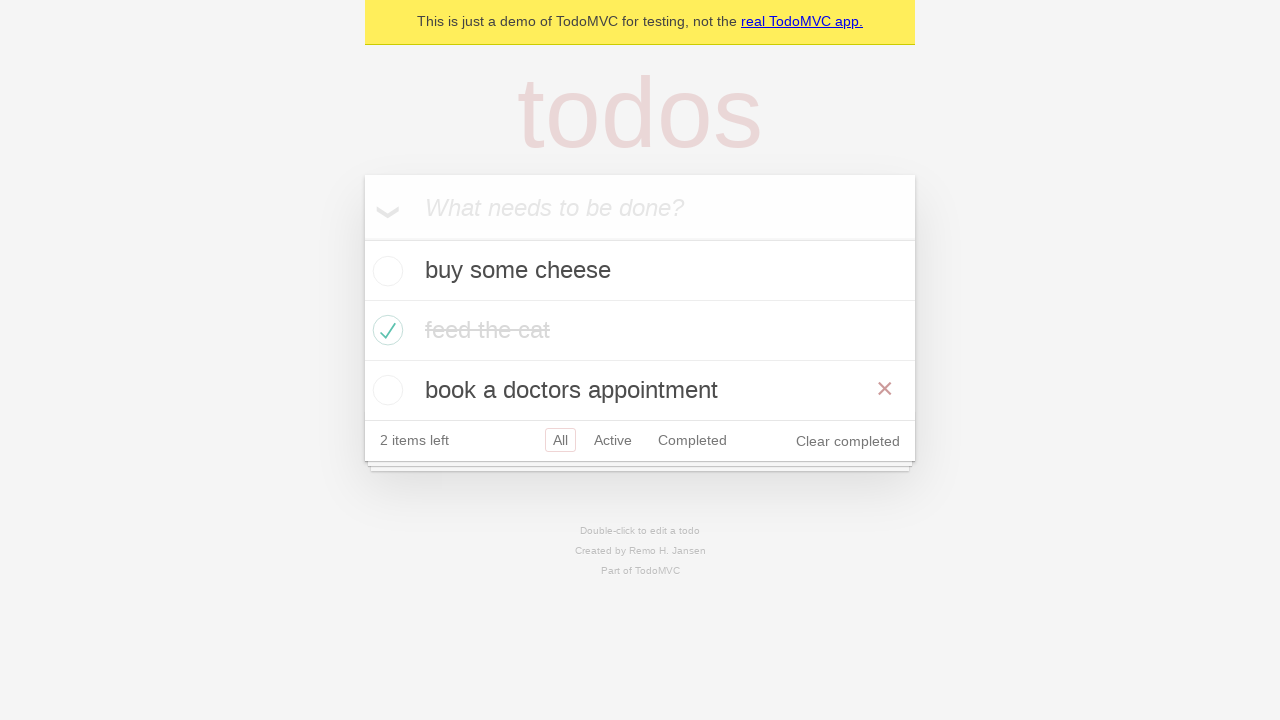

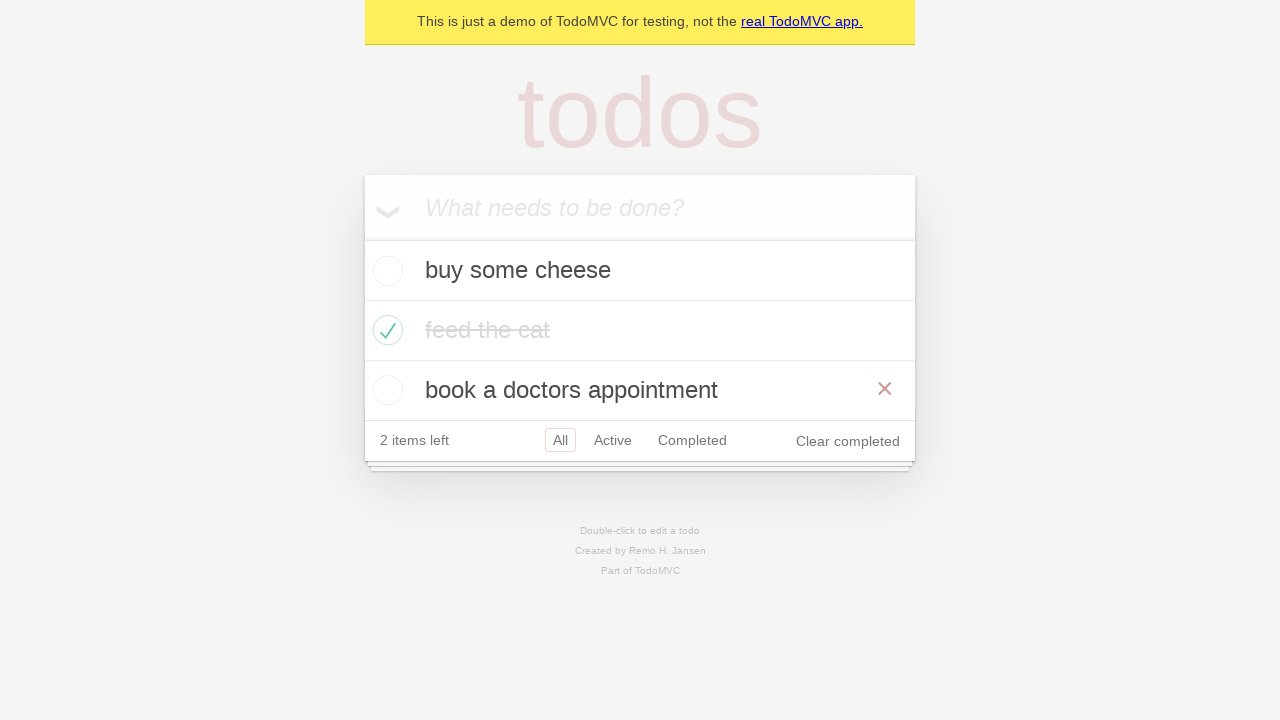